Tests browser back navigation by clicking a link, verifying the new URL, navigating back, and verifying the original URL is restored

Starting URL: https://kristinek.github.io/site/examples/actions

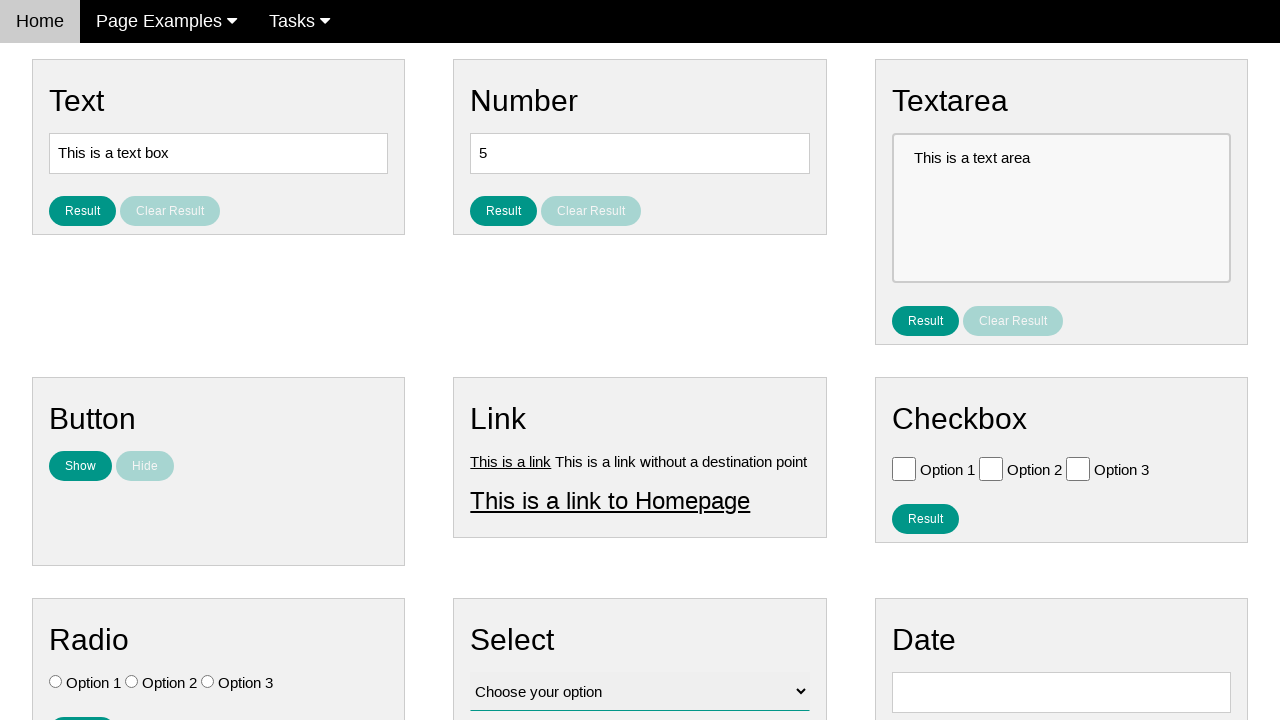

Verified starting URL is https://kristinek.github.io/site/examples/actions
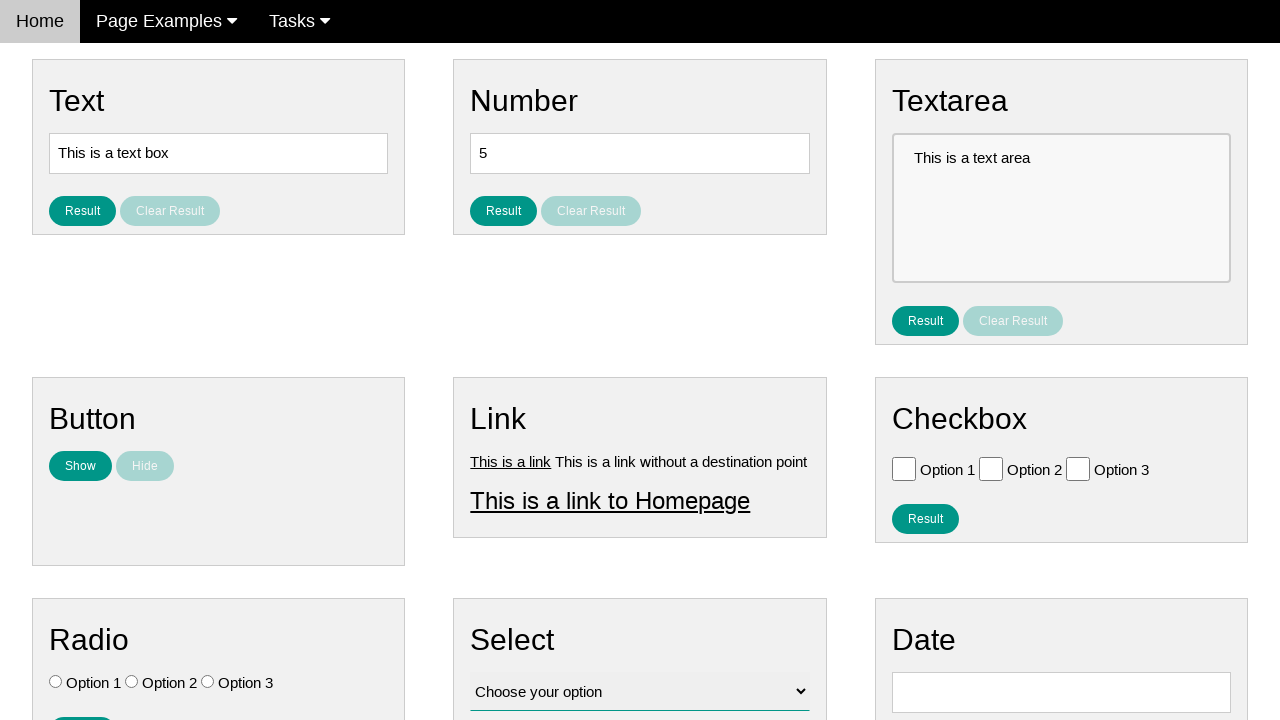

Clicked on Link 1 at (511, 461) on a[title='Link 1']
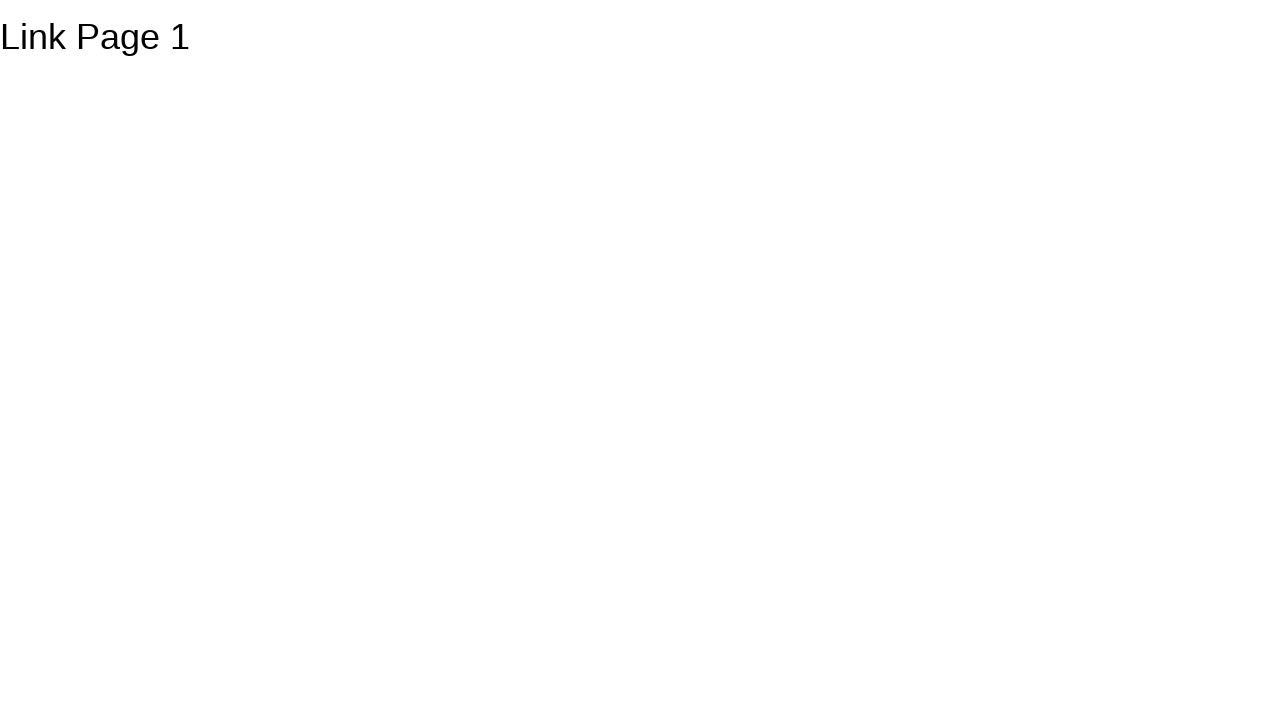

Verified navigated to https://kristinek.github.io/site/examples/link1
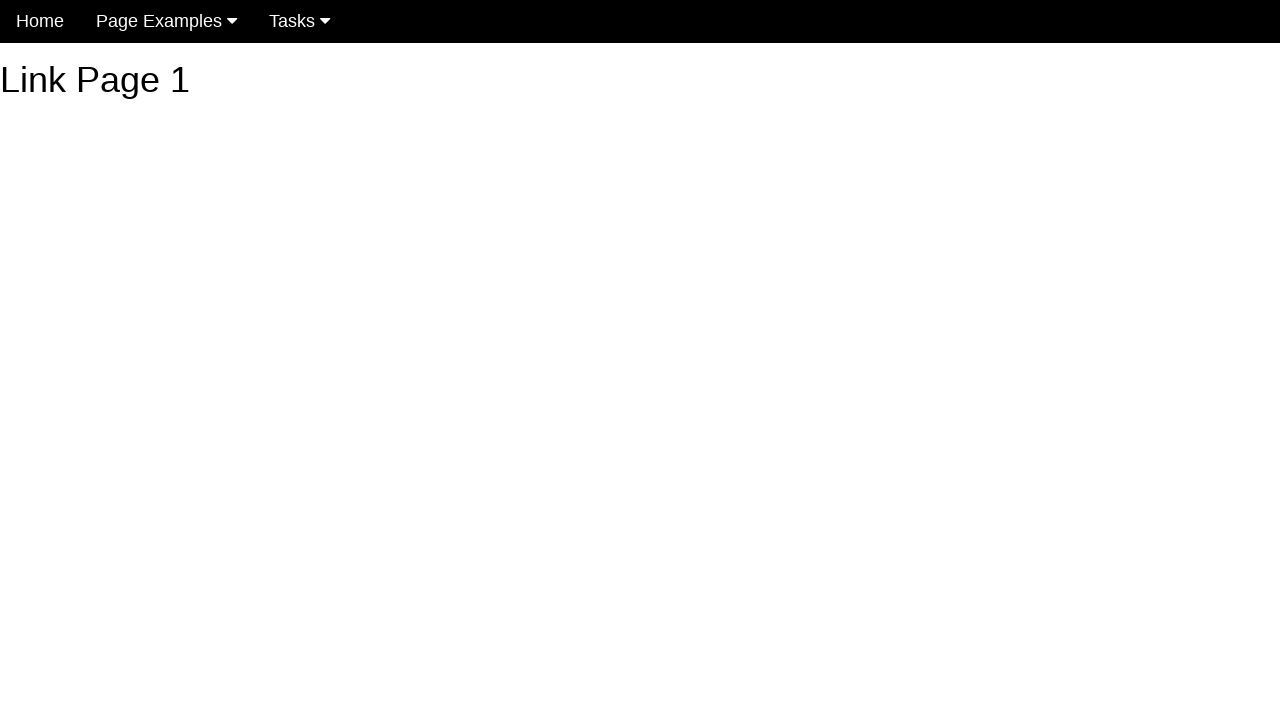

Navigated back using browser back button
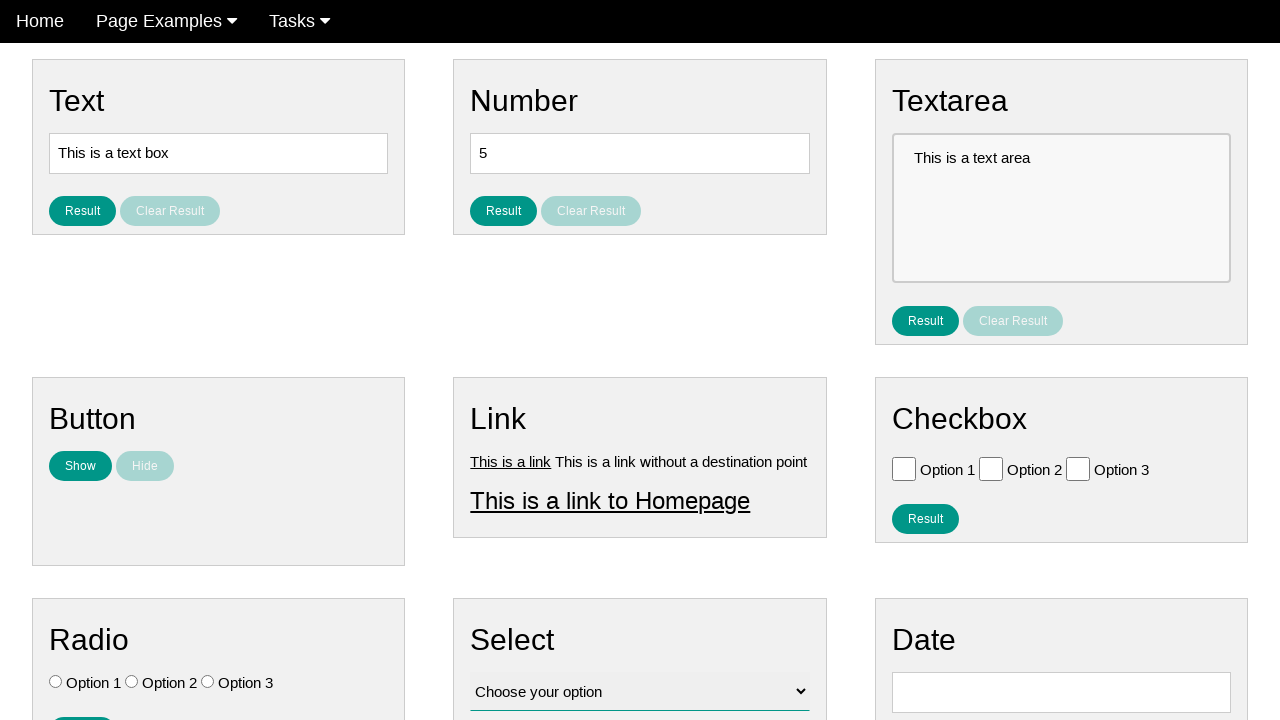

Verified back at original URL https://kristinek.github.io/site/examples/actions
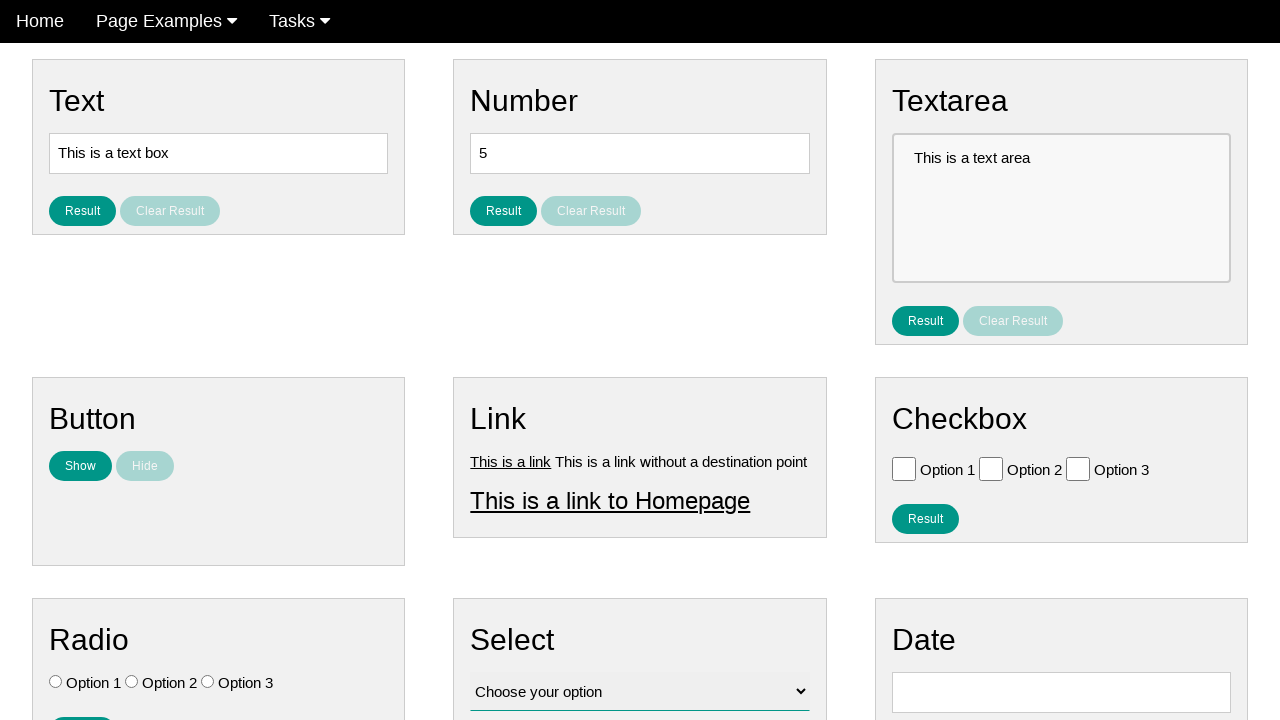

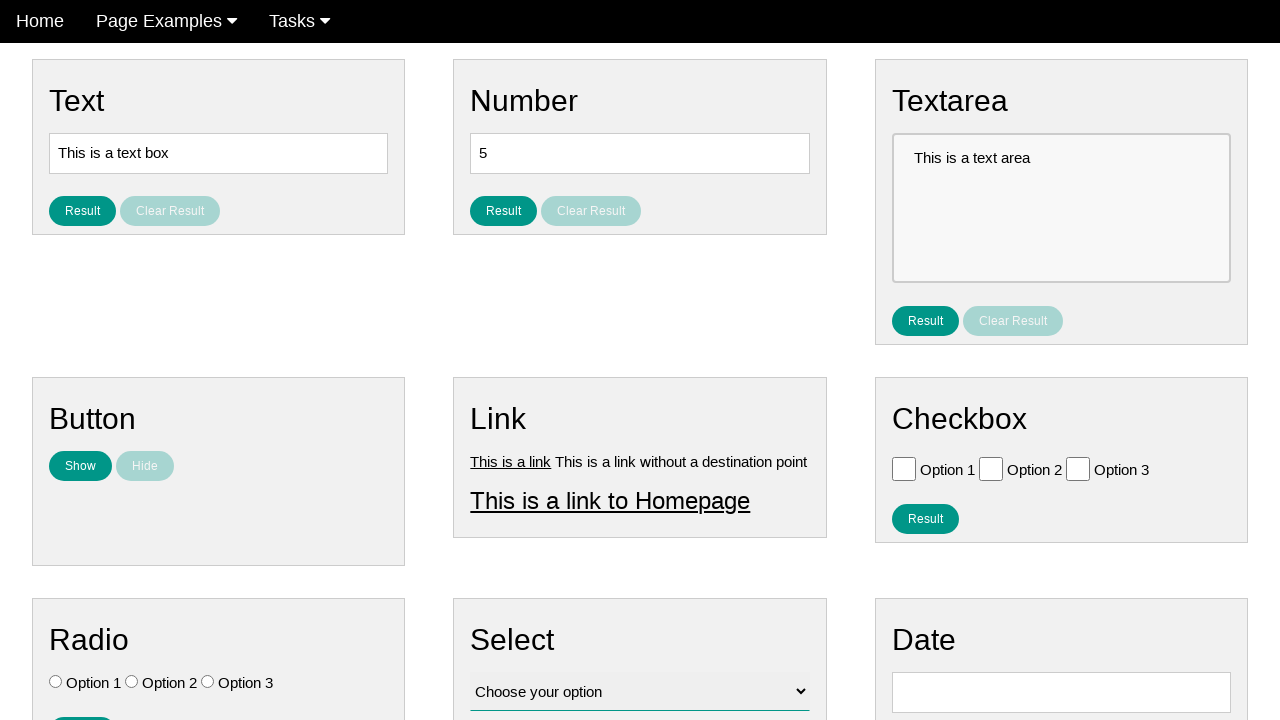